Navigates to OrangeHRM demo login page and clicks on the "OrangeHRM, Inc" link (likely a footer/branding link)

Starting URL: https://opensource-demo.orangehrmlive.com/web/index.php/auth/login

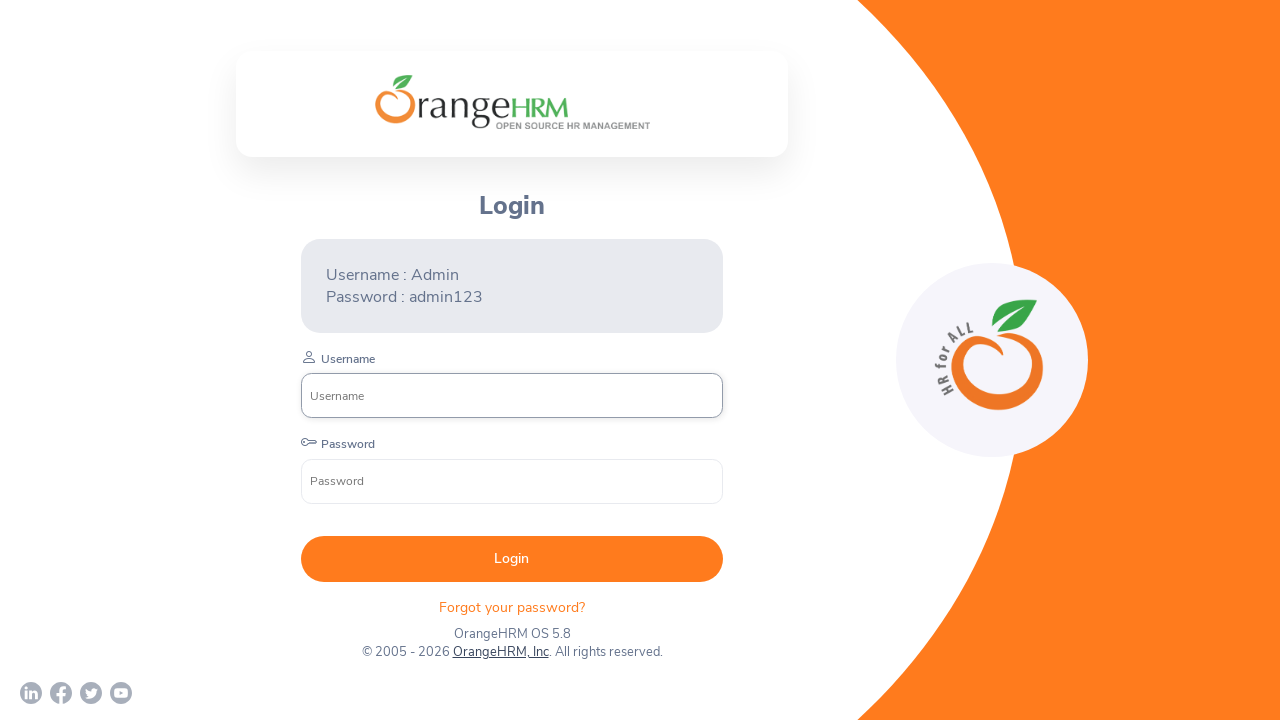

Waited for page to load (networkidle state)
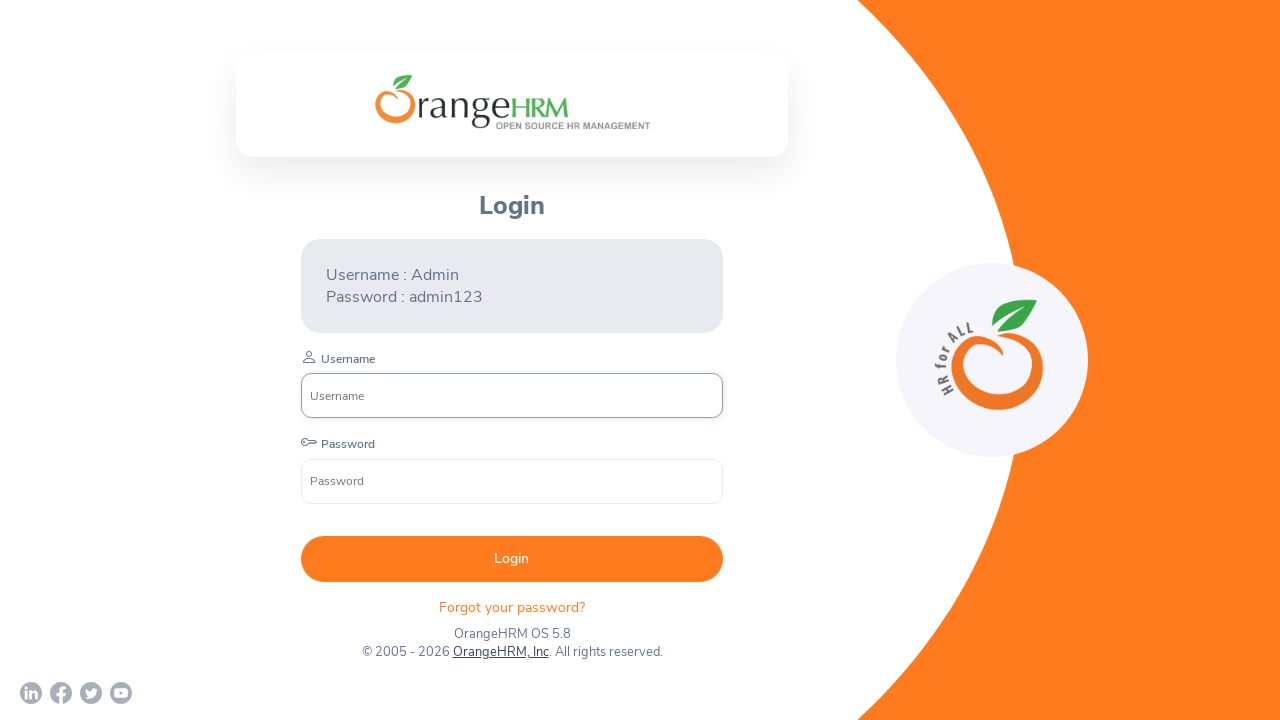

Clicked on the 'OrangeHRM, Inc' link at (500, 652) on text=OrangeHRM, Inc
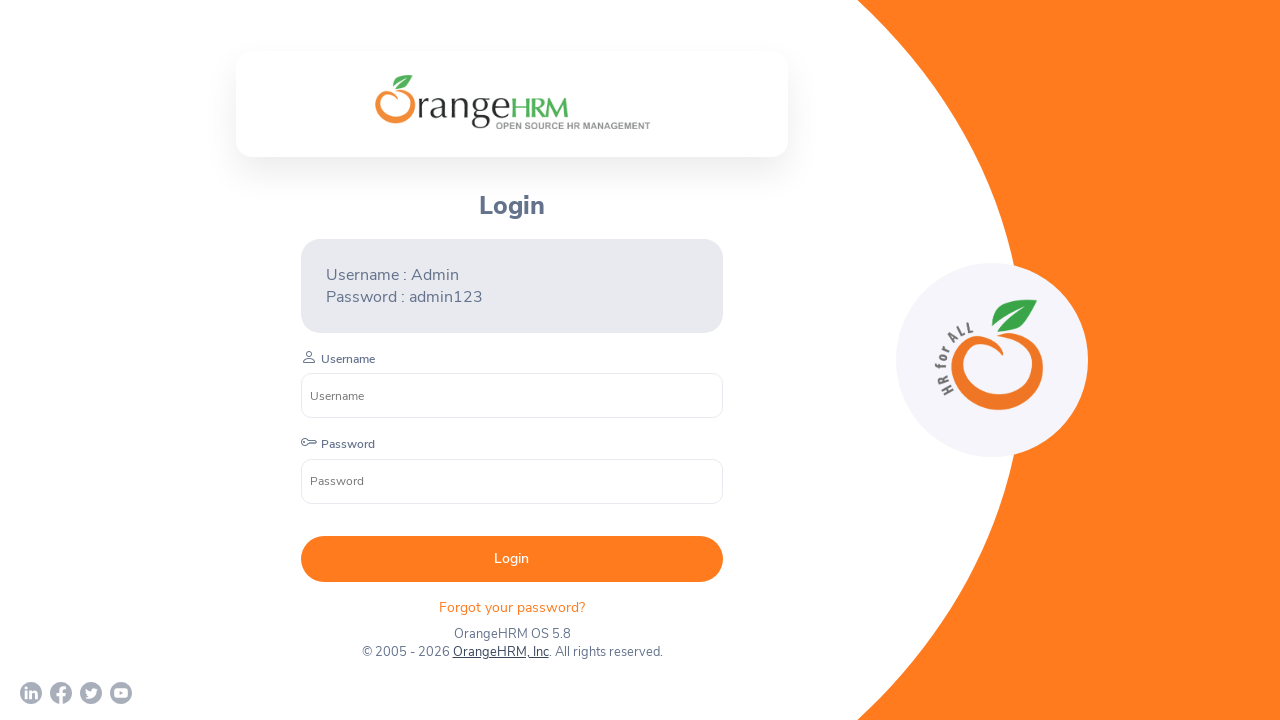

Waited 2 seconds for navigation/new page to load
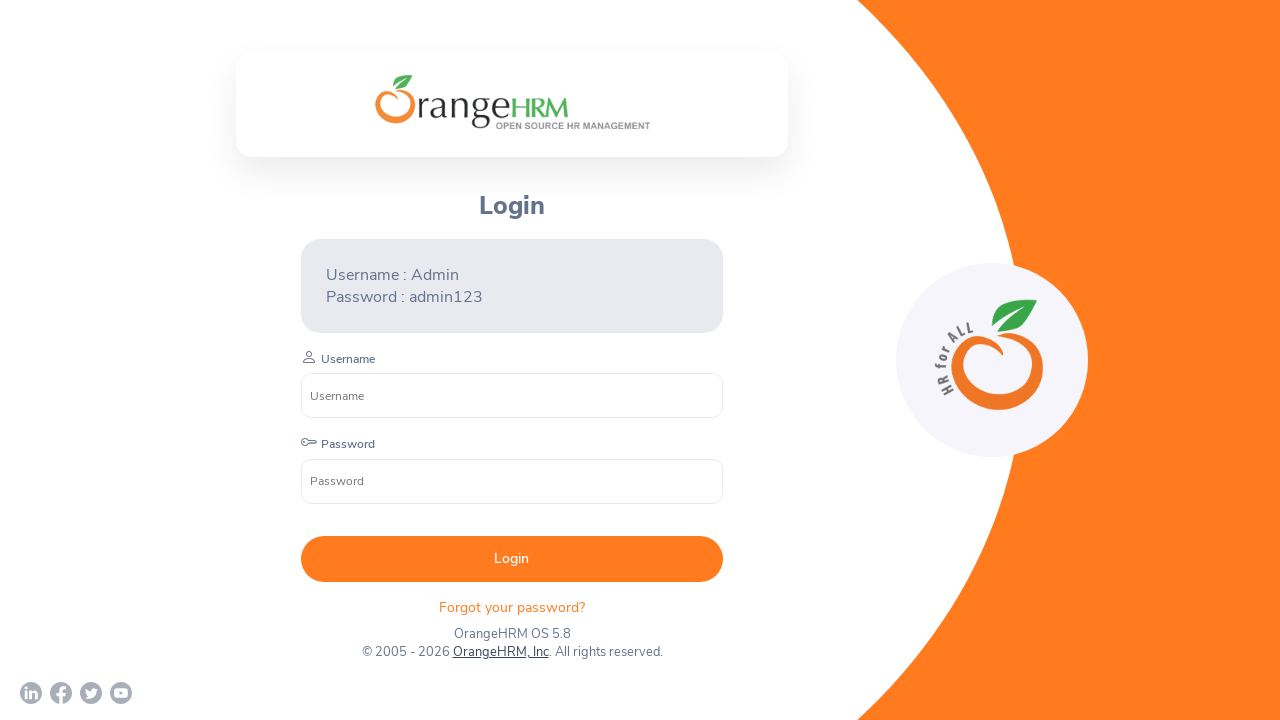

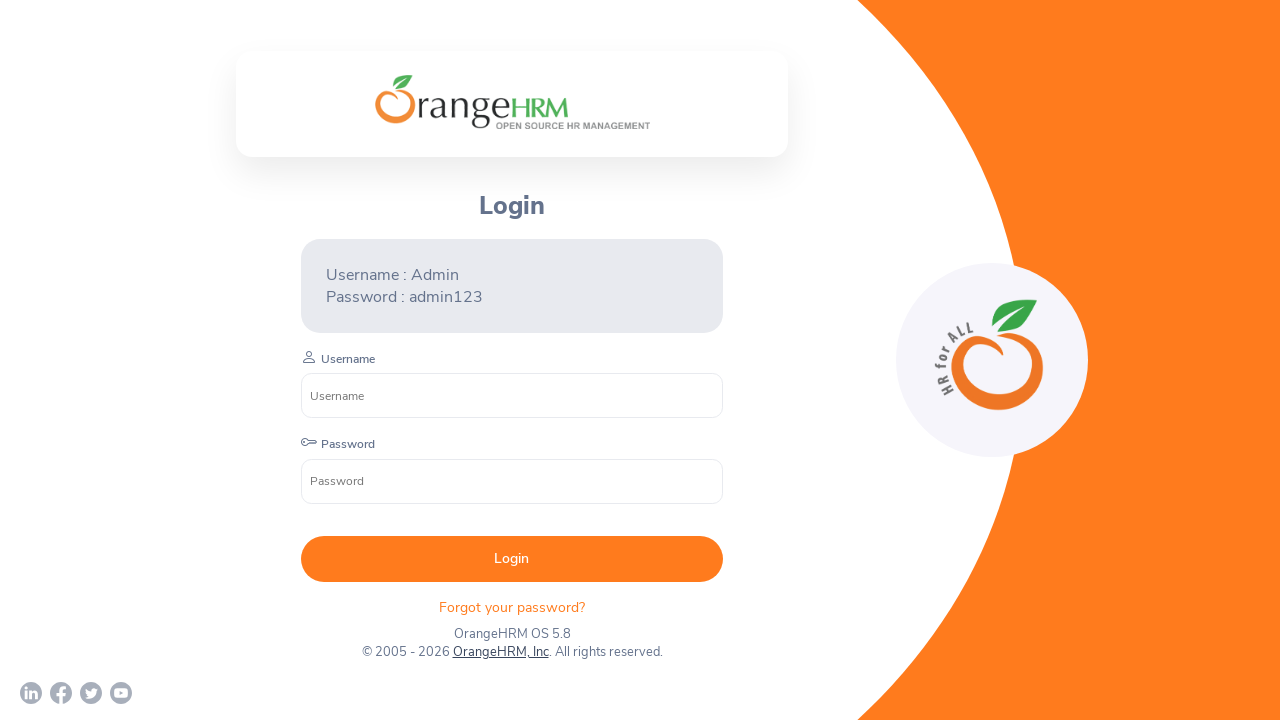